Tests dismissing a JavaScript confirm dialog by clicking the second alert button, dismissing it, and verifying the cancel result message

Starting URL: https://the-internet.herokuapp.com/javascript_alerts

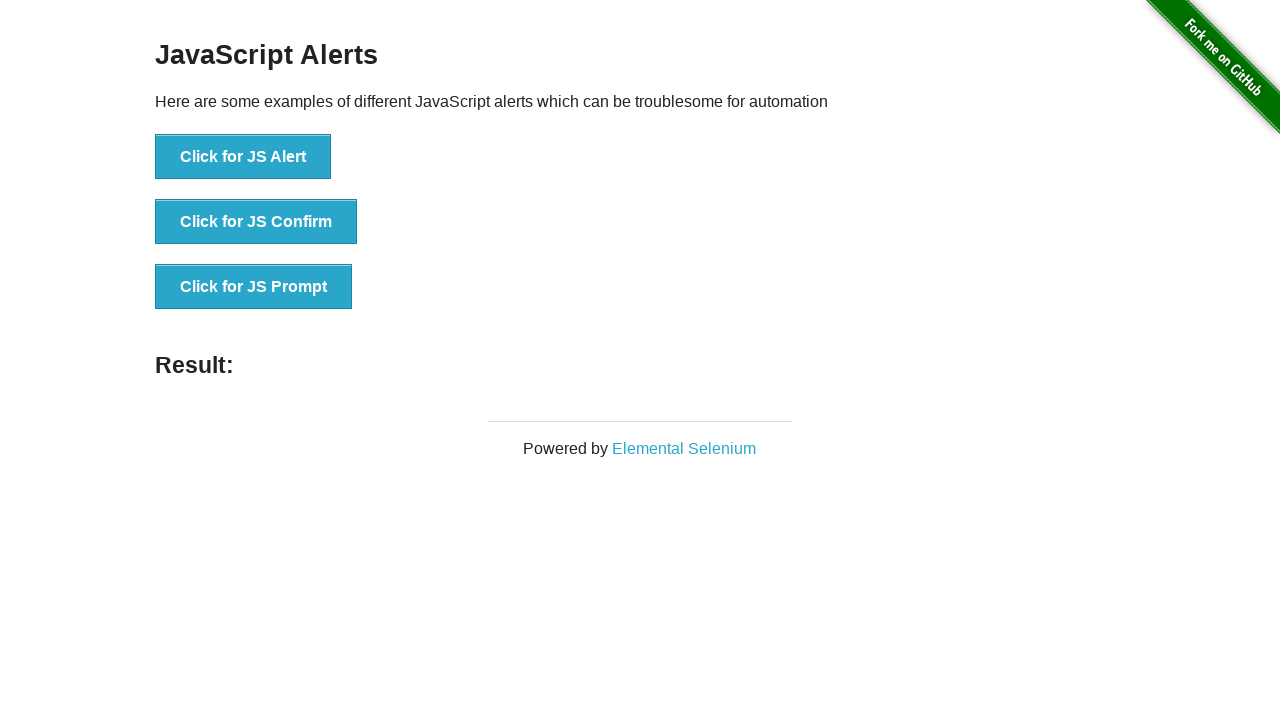

Set up dialog handler to dismiss alerts
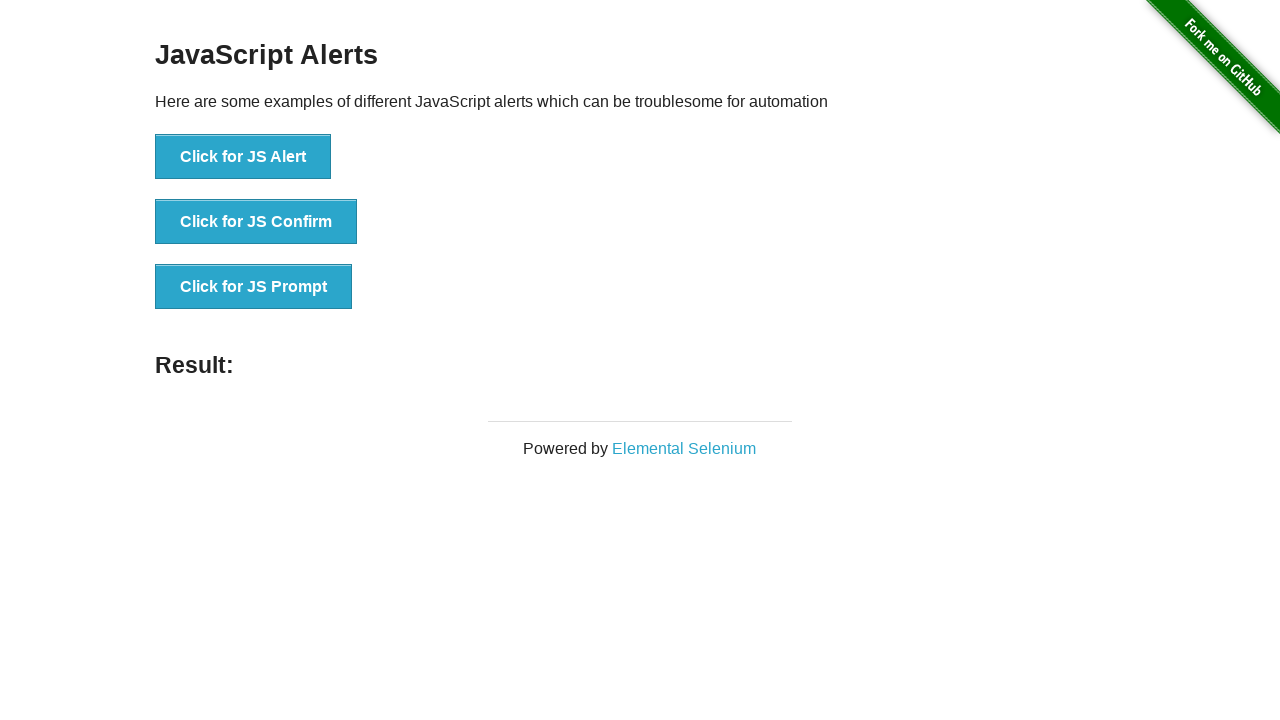

Clicked the confirm dialog button at (256, 222) on button[onclick='jsConfirm()']
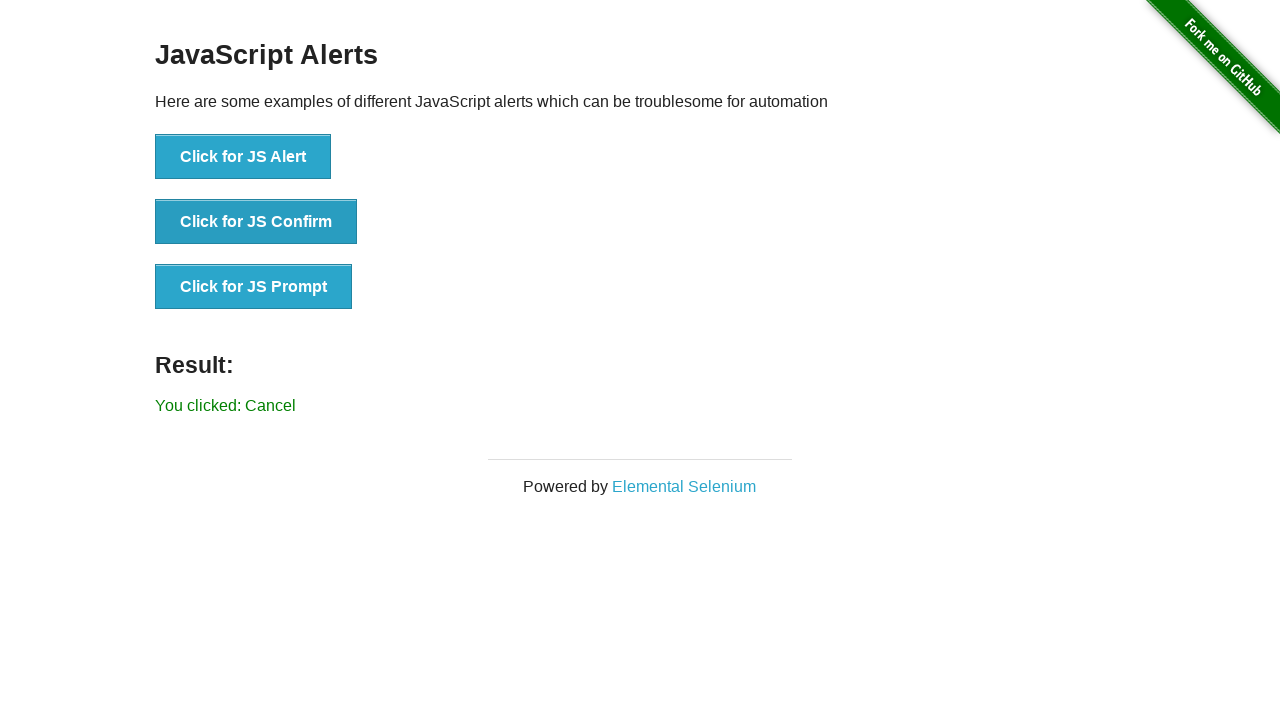

Result message element loaded
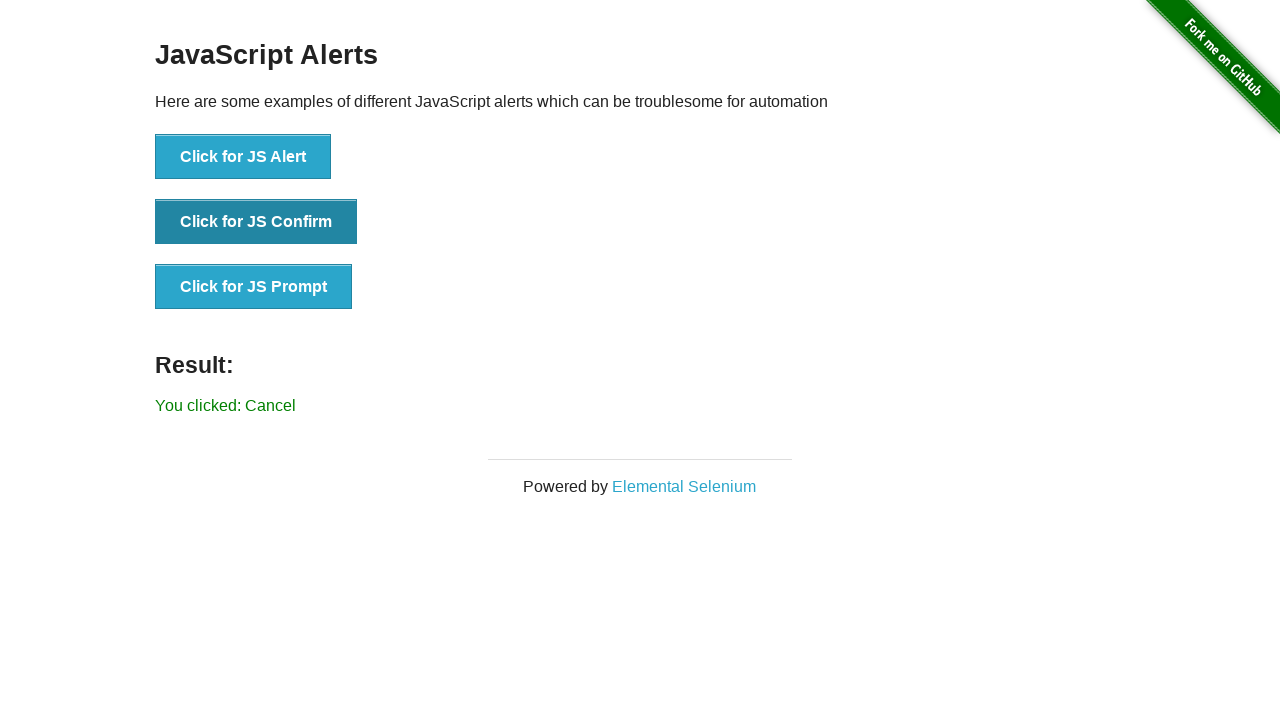

Retrieved result text: 'You clicked: Cancel'
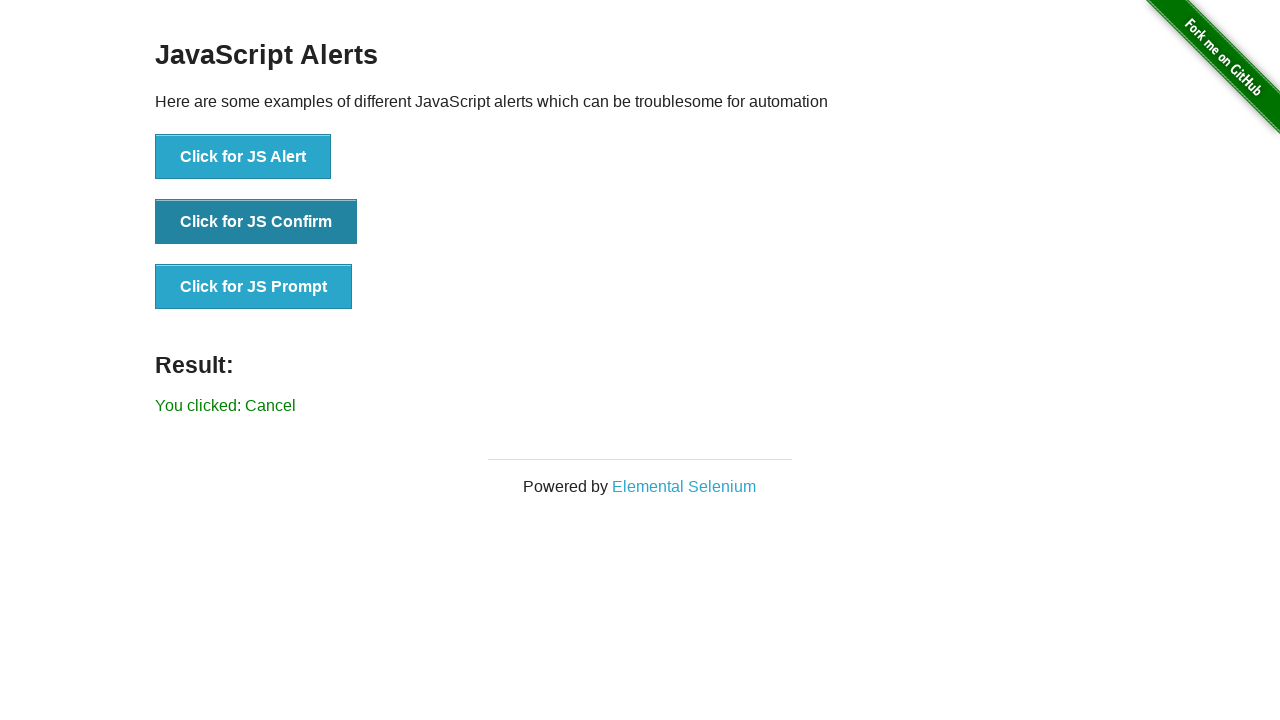

Verified that dismissing the confirm dialog returned 'You clicked: Cancel' message
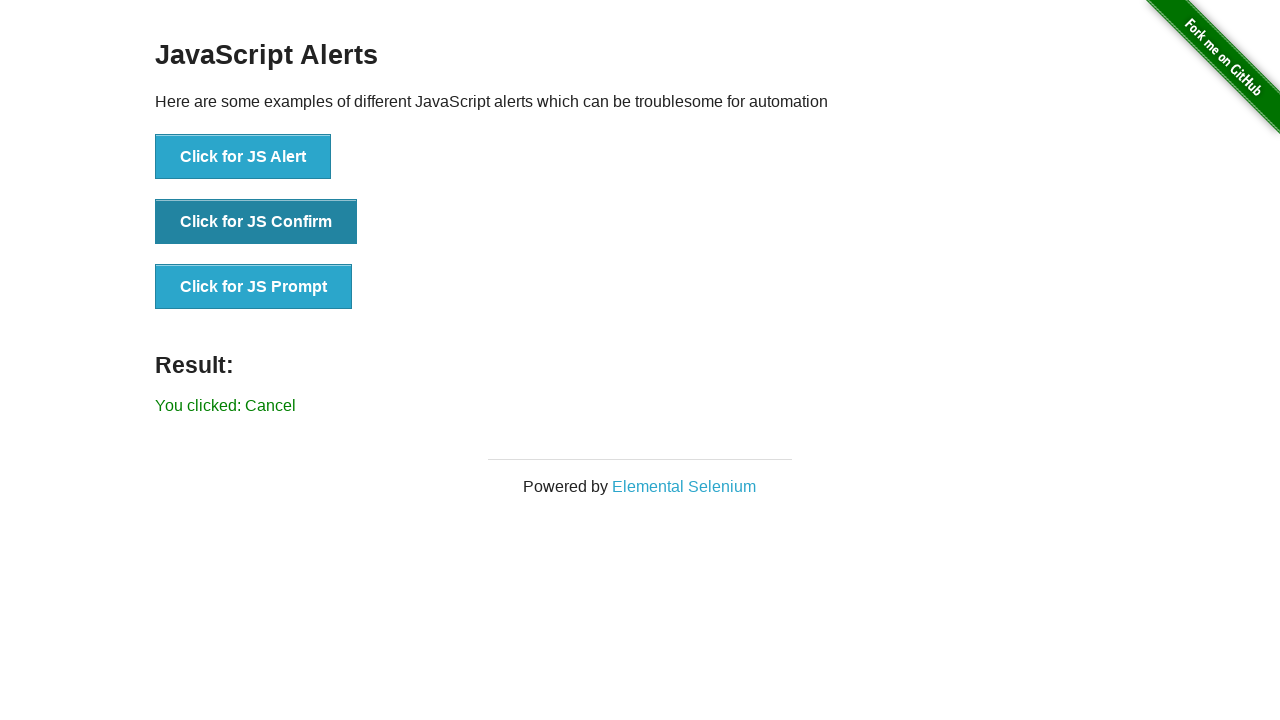

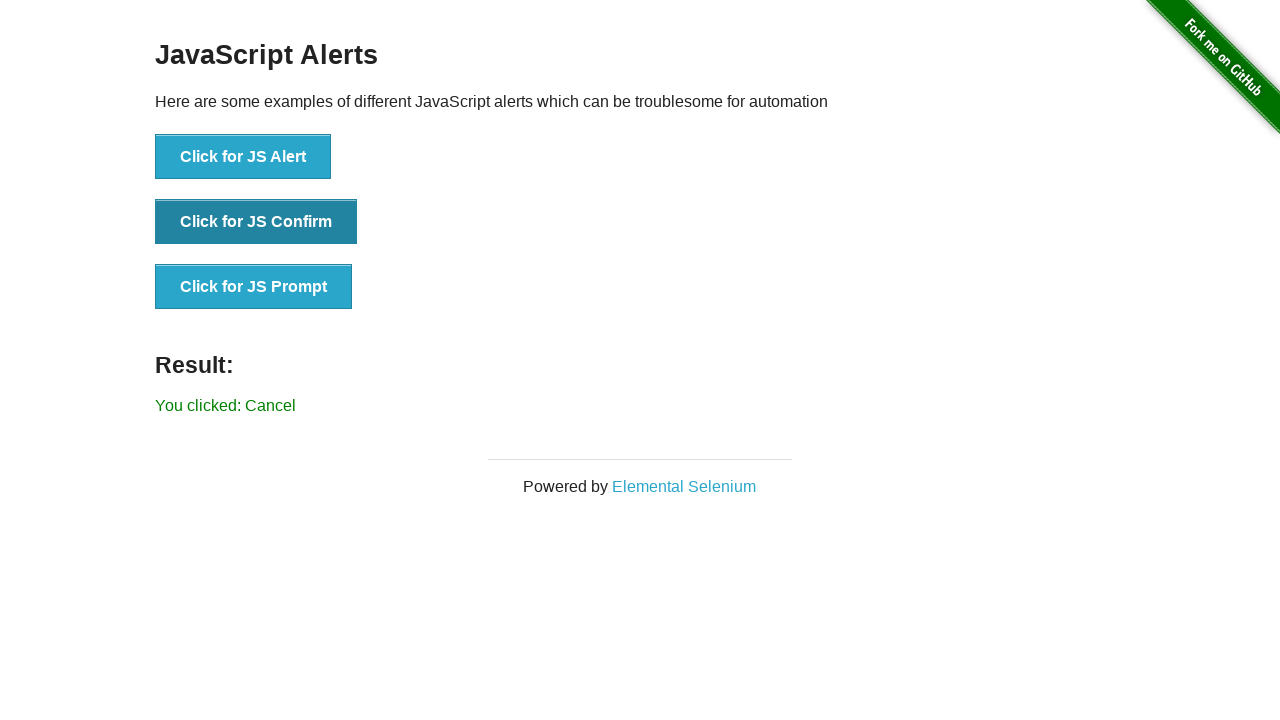